Tests double-click functionality on w3schools demo page by switching to an iframe, double-clicking on a text element, and verifying the text color changes to red.

Starting URL: https://www.w3schools.com/tags/tryit.asp?filename=tryhtml5_ev_ondblclick2

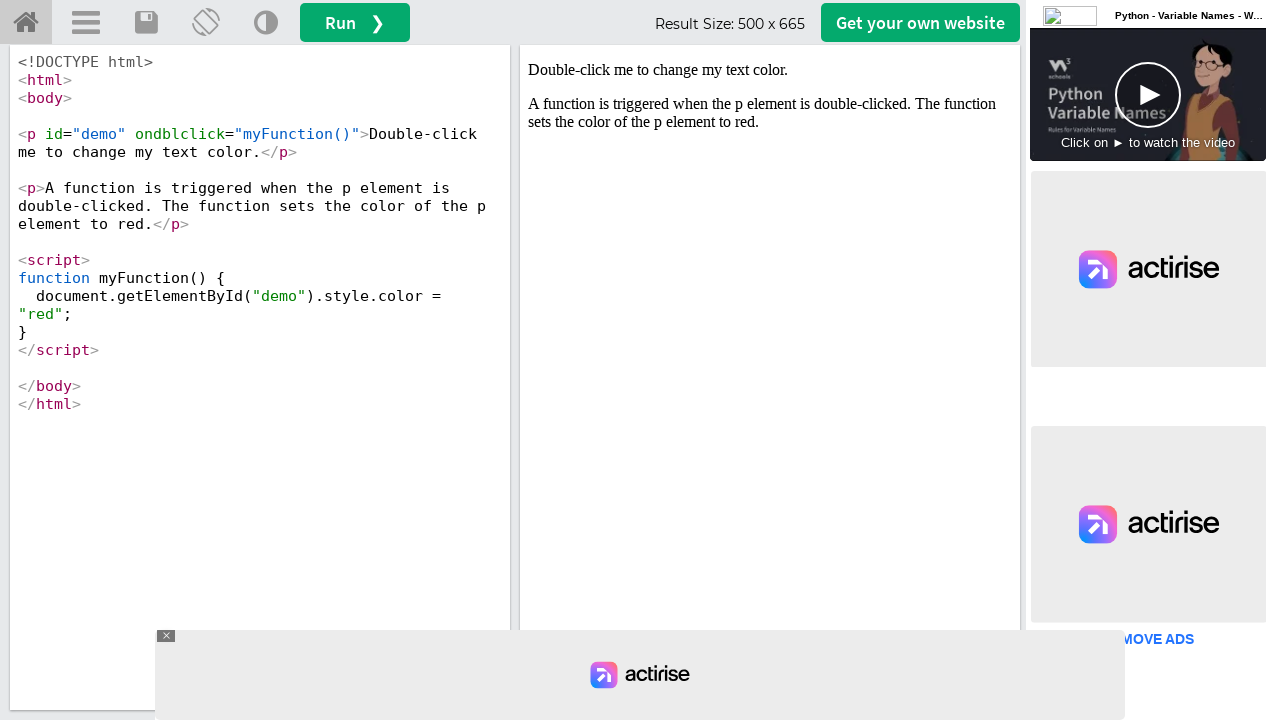

Located iframe with ID 'iframeResult'
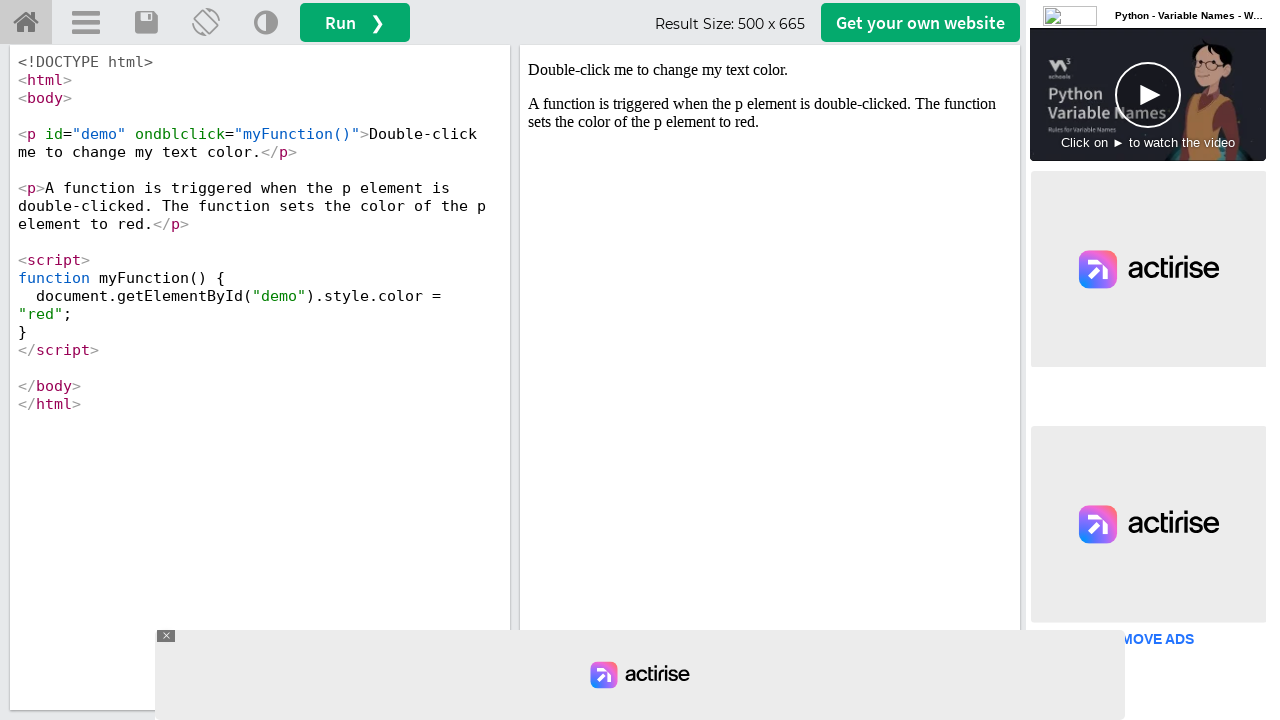

Located paragraph element with ondblclick attribute in iframe
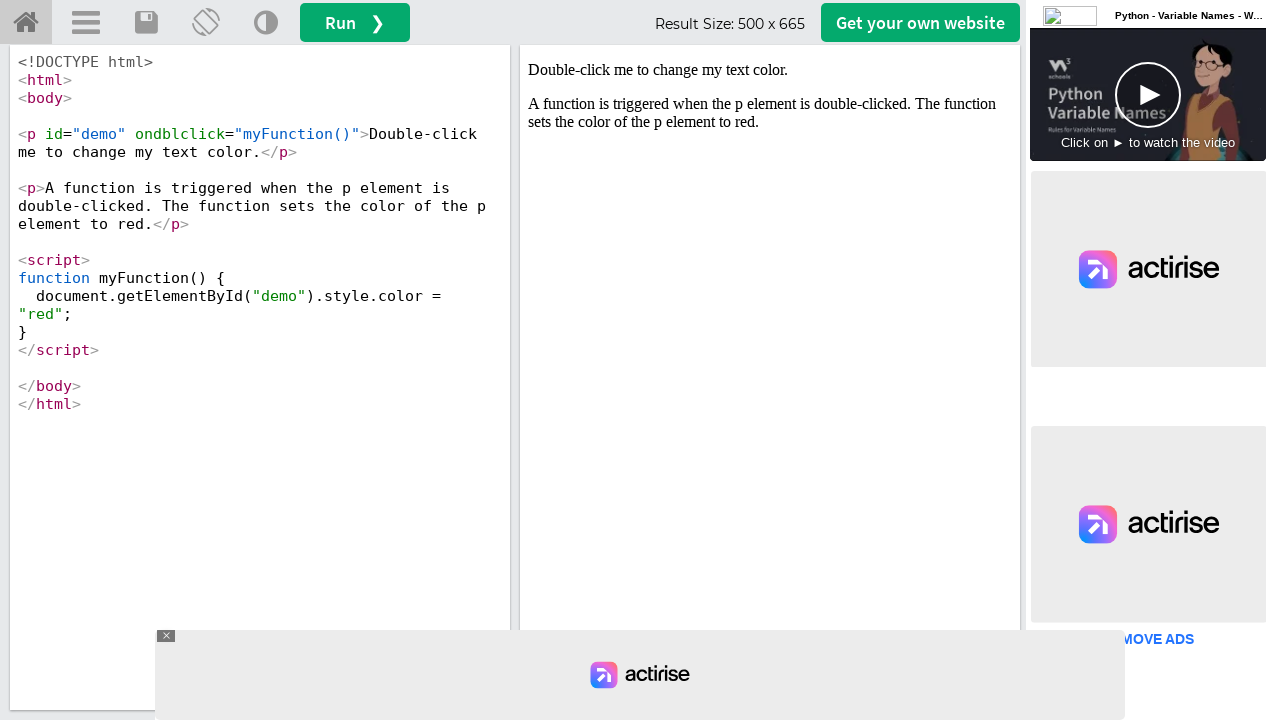

Double-clicked on text element to trigger color change at (770, 70) on #iframeResult >> internal:control=enter-frame >> p[ondblclick]
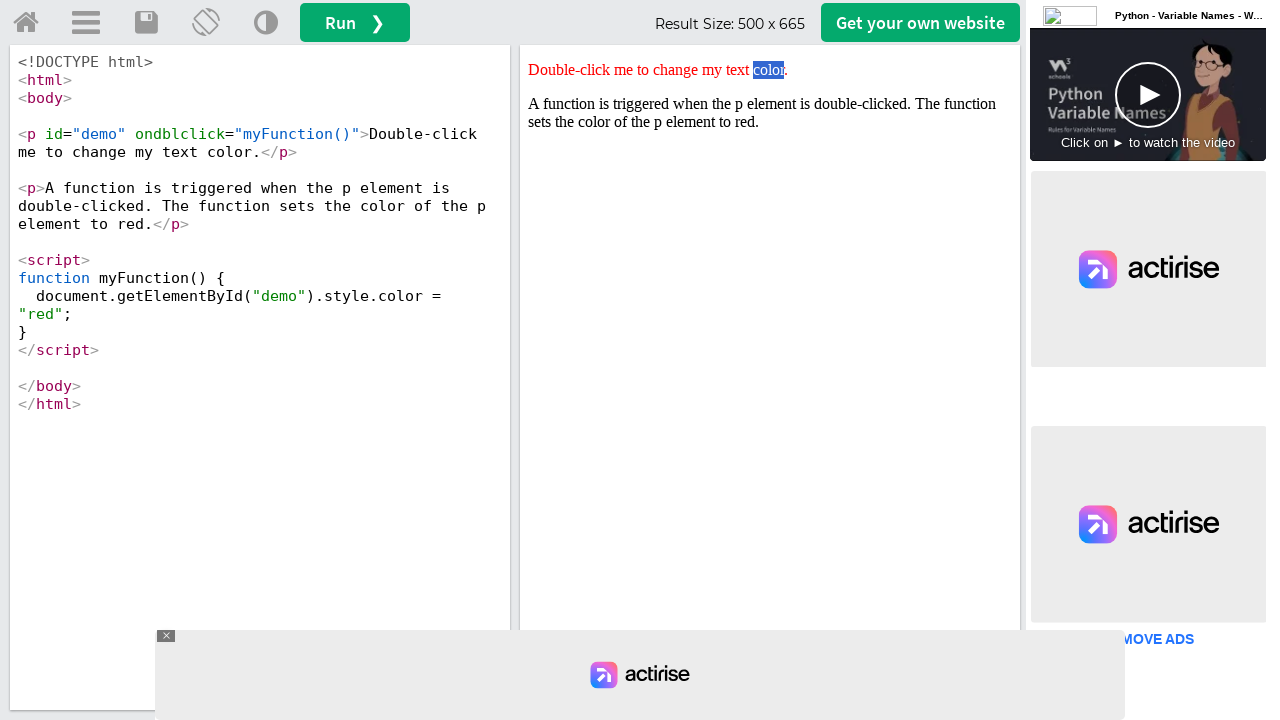

Retrieved style attribute from text element: color: red;
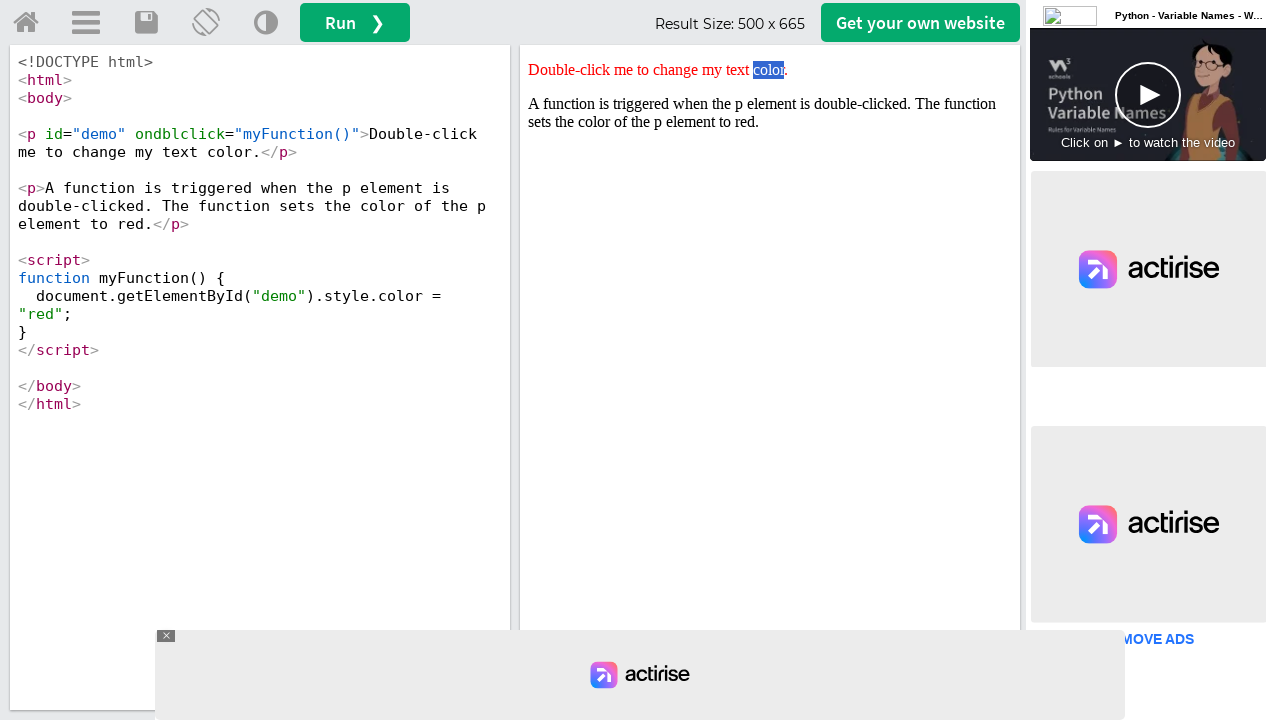

Verified that text color changed to red after double-click
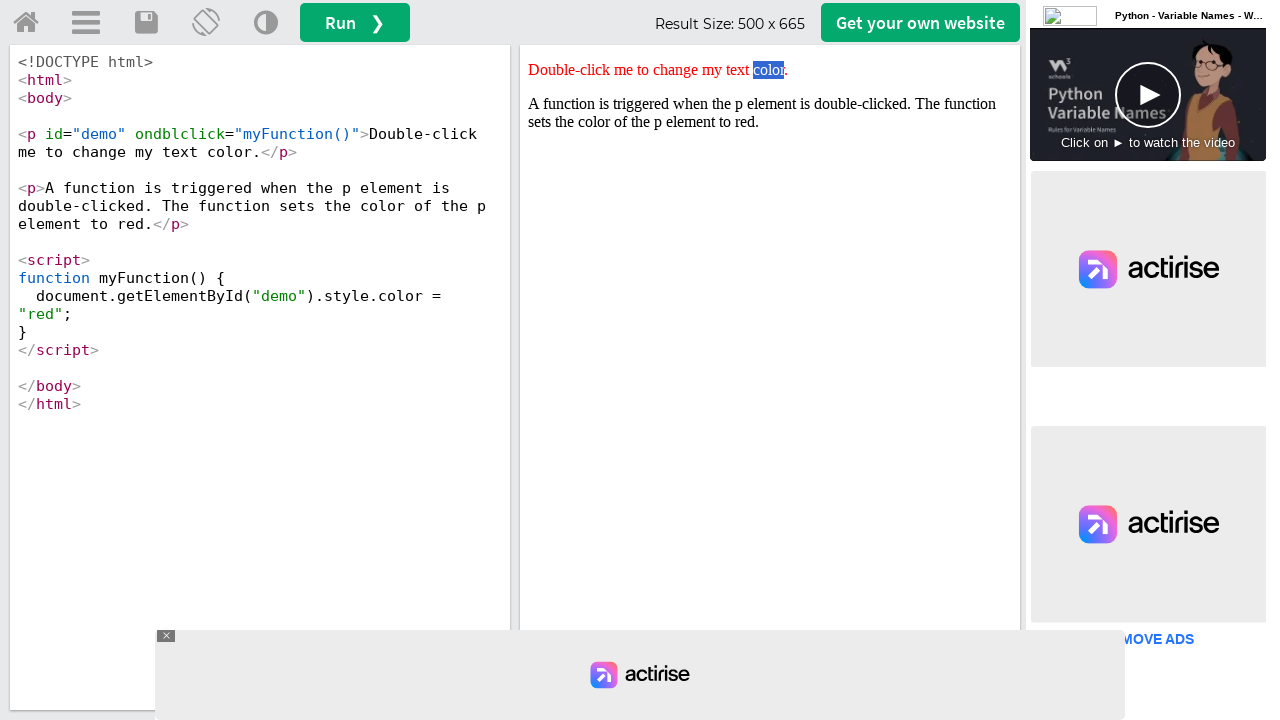

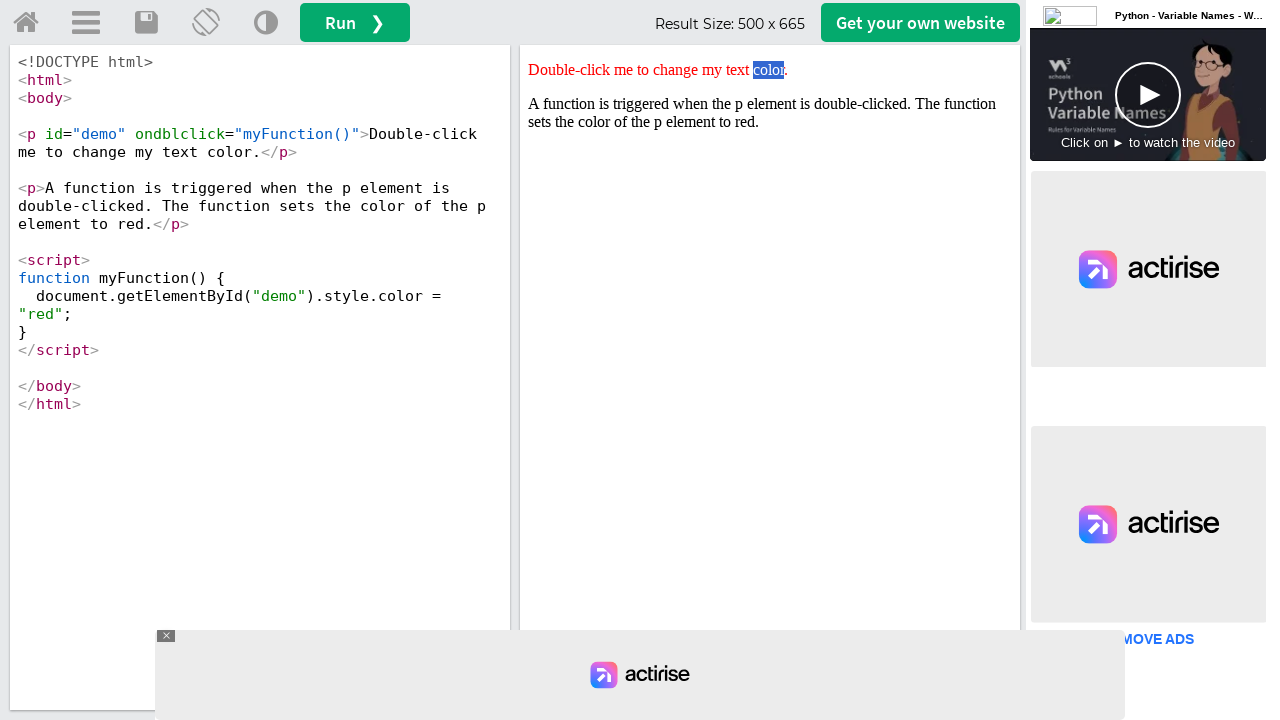